Tests the Add/Remove Elements functionality by clicking the "Add Element" button multiple times and verifying the correct number of Delete buttons appear

Starting URL: https://the-internet.herokuapp.com/add_remove_elements/

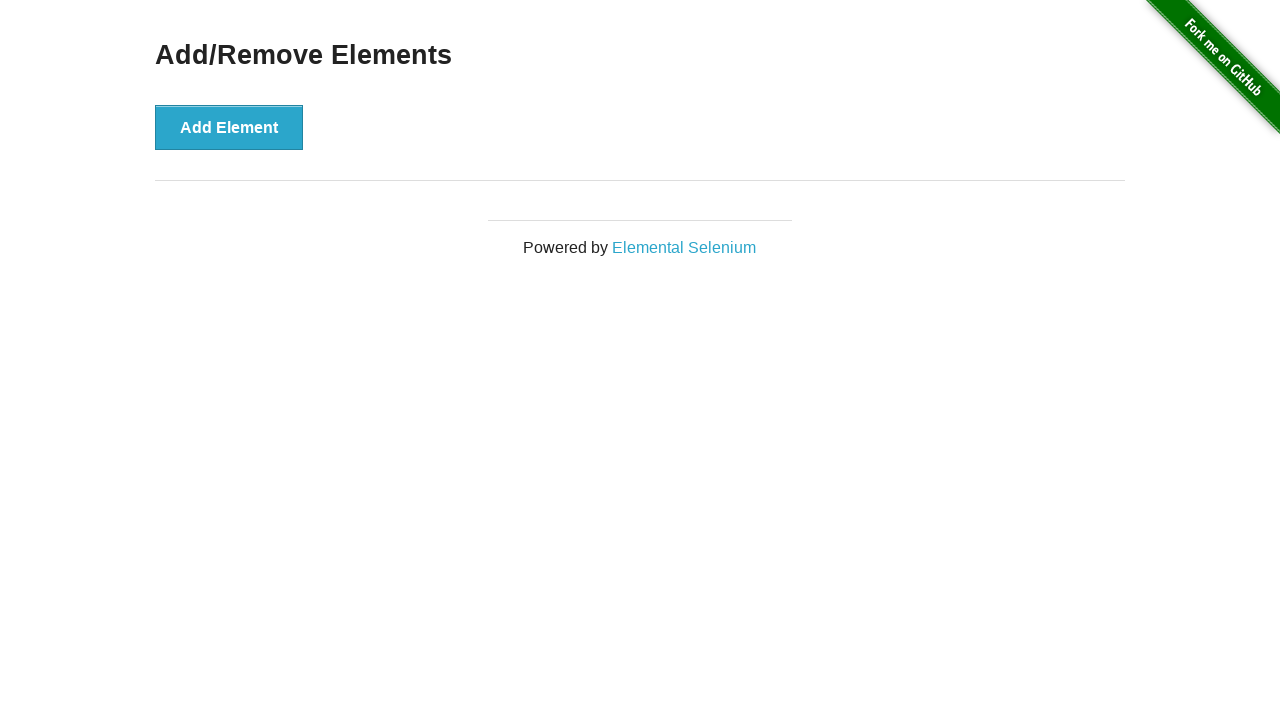

Navigated to Add/Remove Elements page
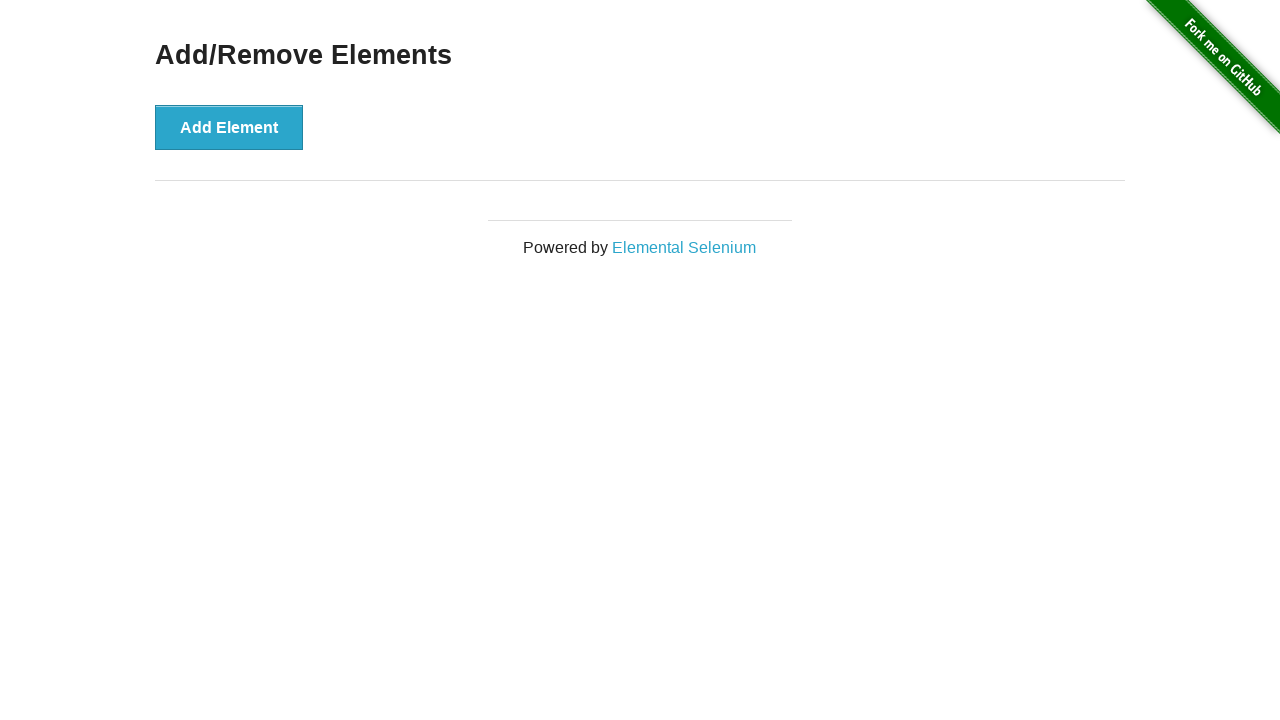

Clicked 'Add Element' button (iteration 1) at (229, 127) on text=Add Element
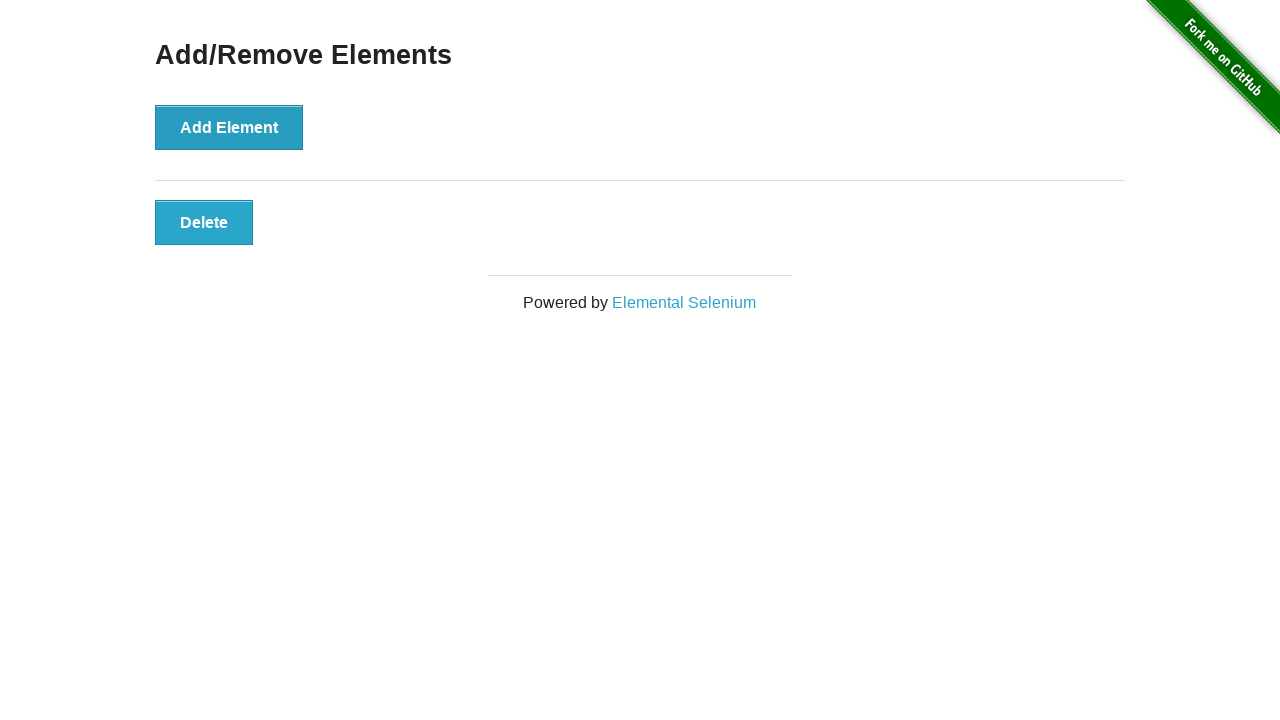

Waited 500ms between Add Element clicks
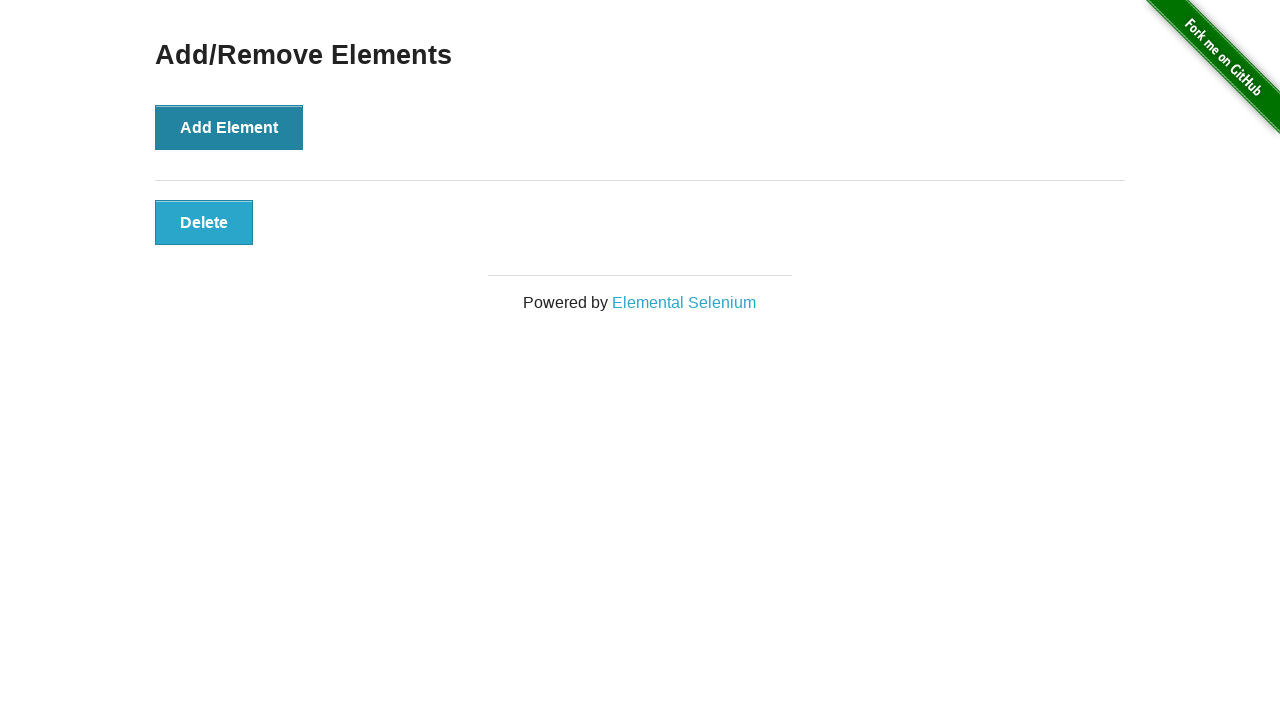

Clicked 'Add Element' button (iteration 2) at (229, 127) on text=Add Element
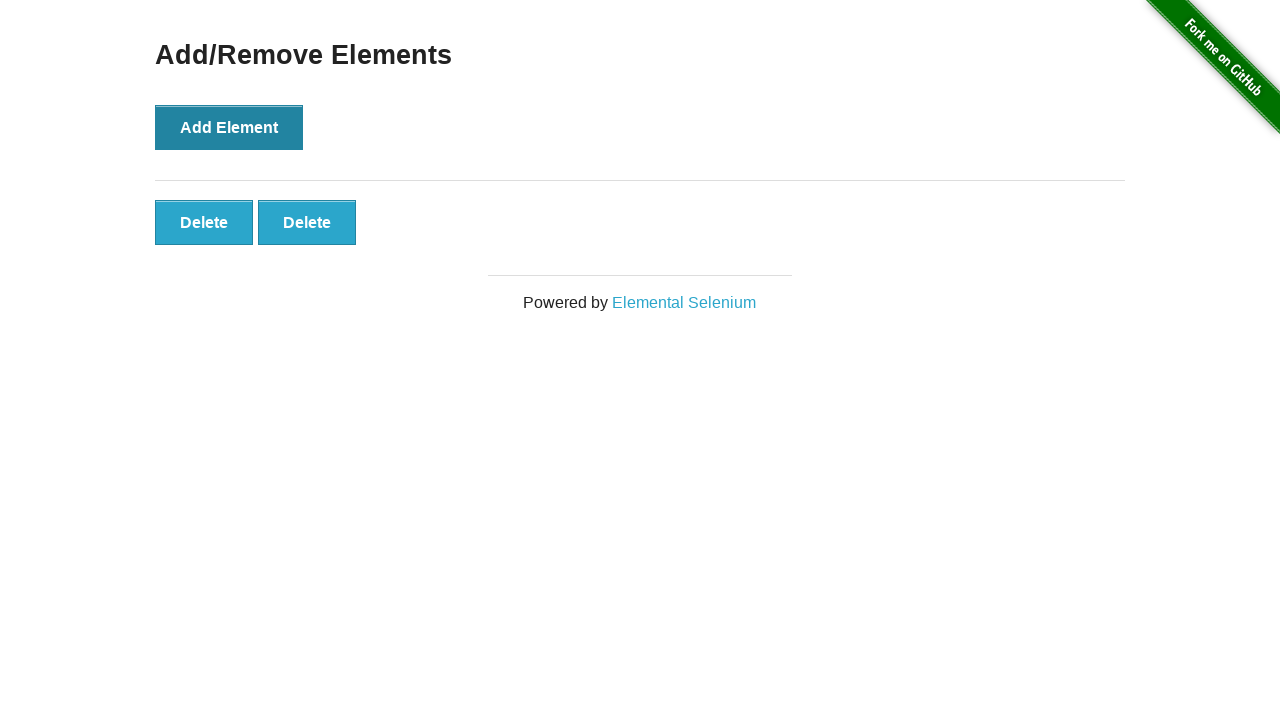

Waited 500ms between Add Element clicks
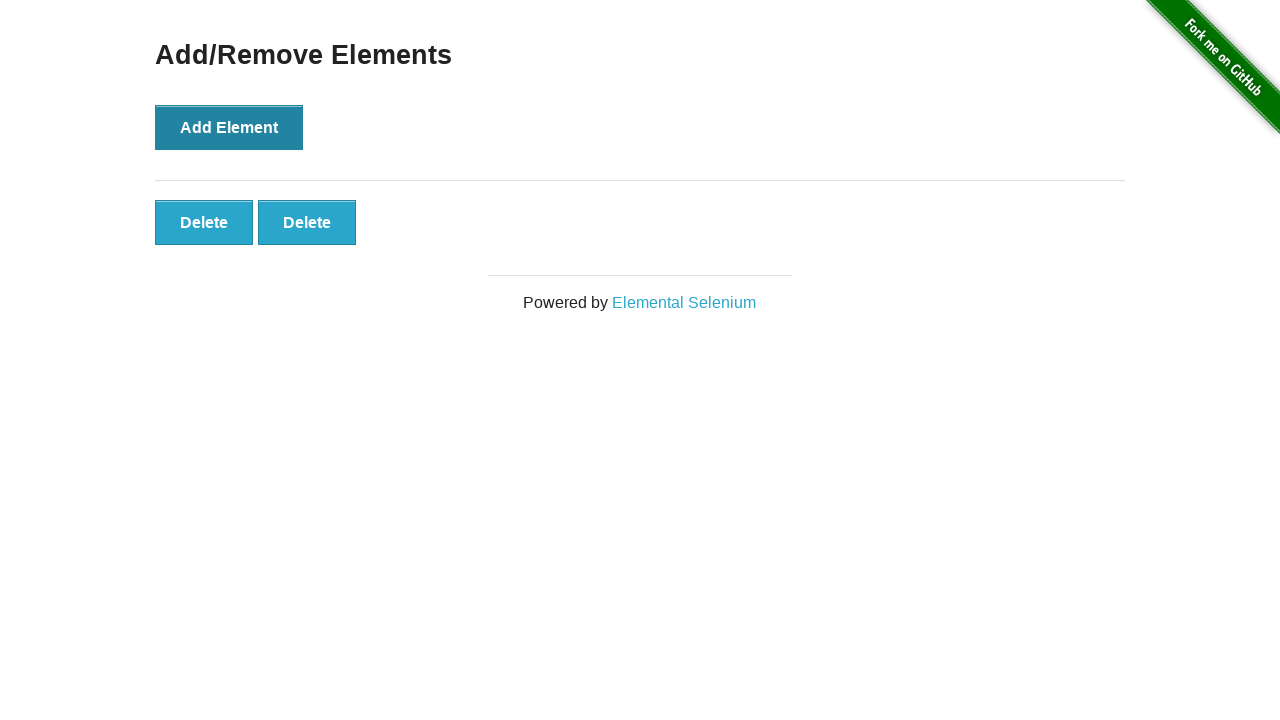

Clicked 'Add Element' button (iteration 3) at (229, 127) on text=Add Element
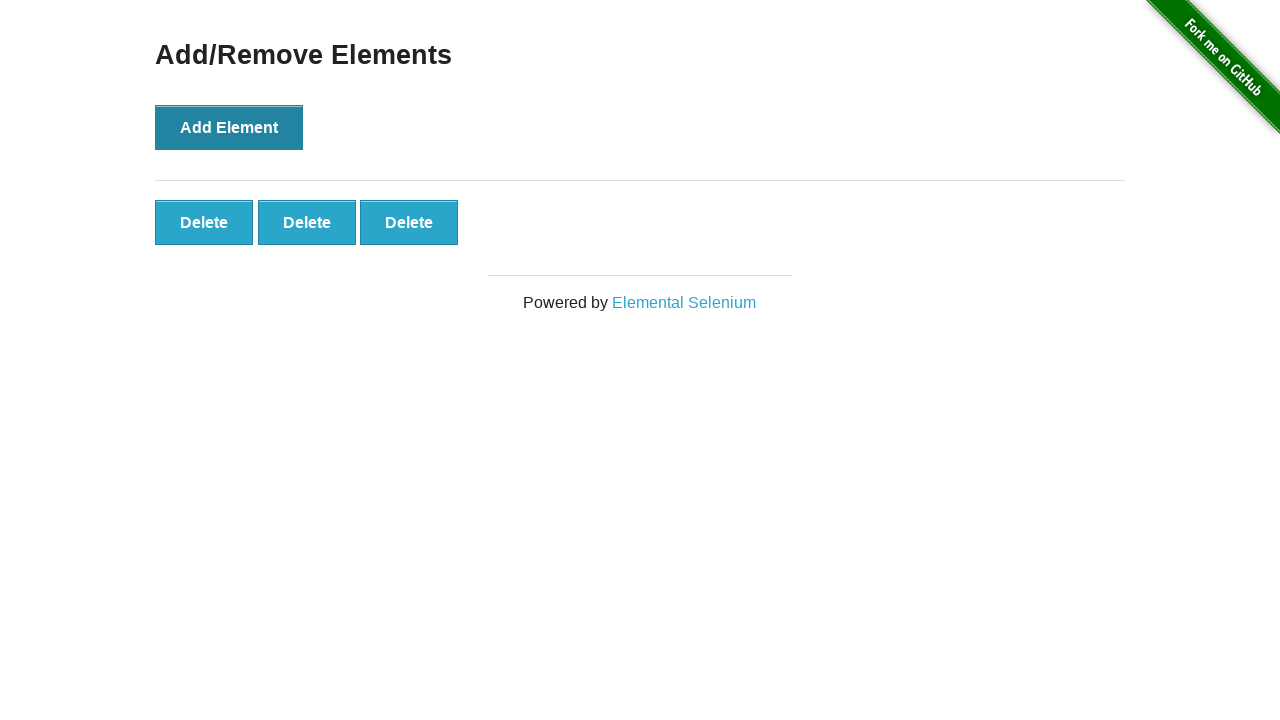

Waited 500ms between Add Element clicks
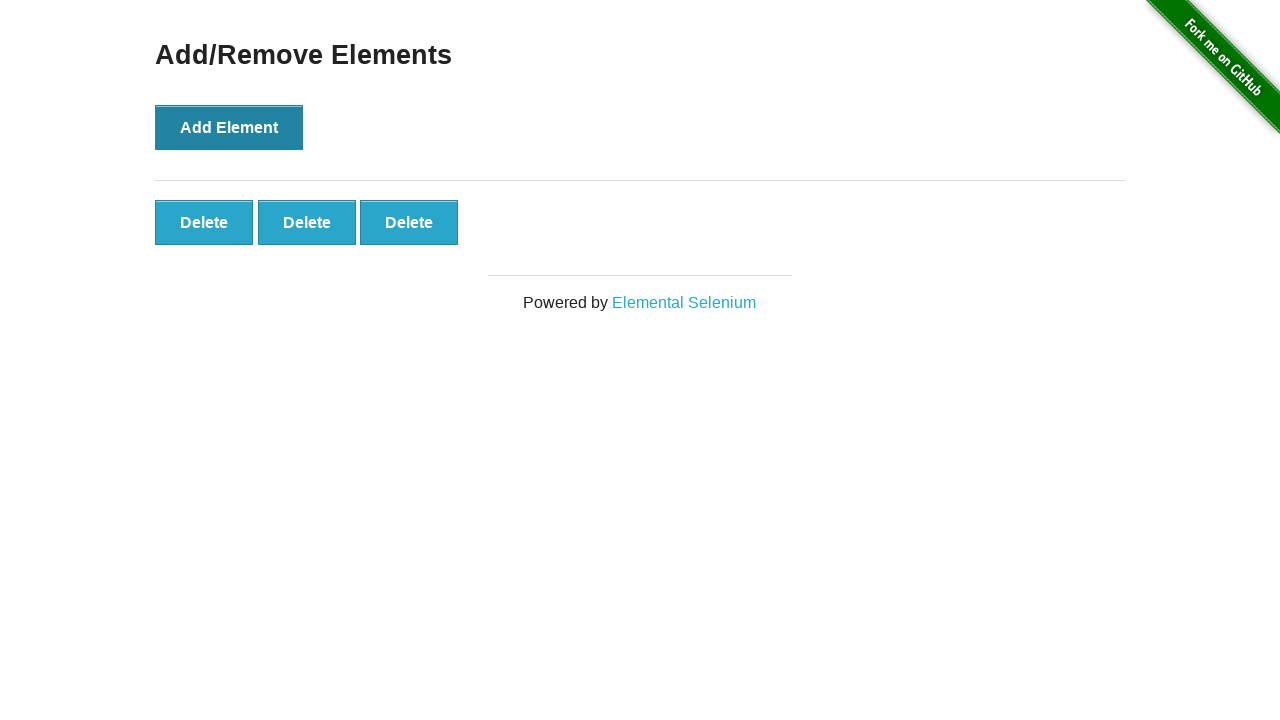

Clicked 'Add Element' button (iteration 4) at (229, 127) on text=Add Element
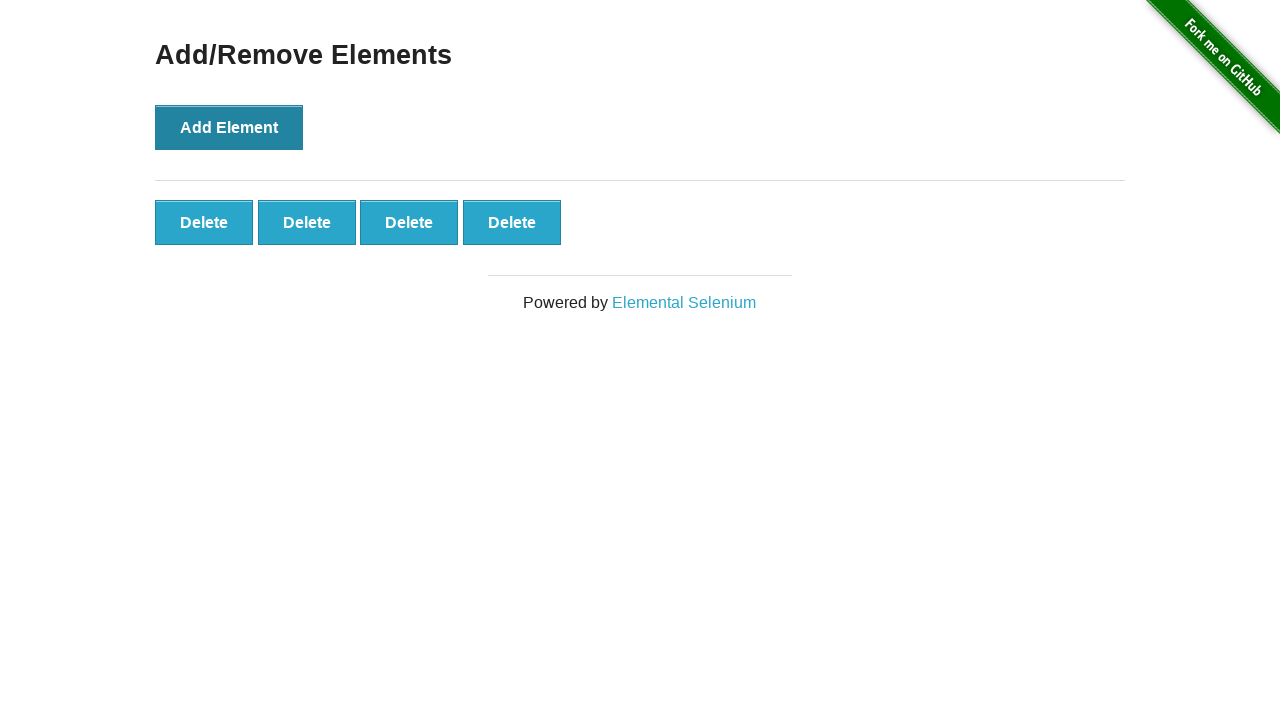

Waited 500ms between Add Element clicks
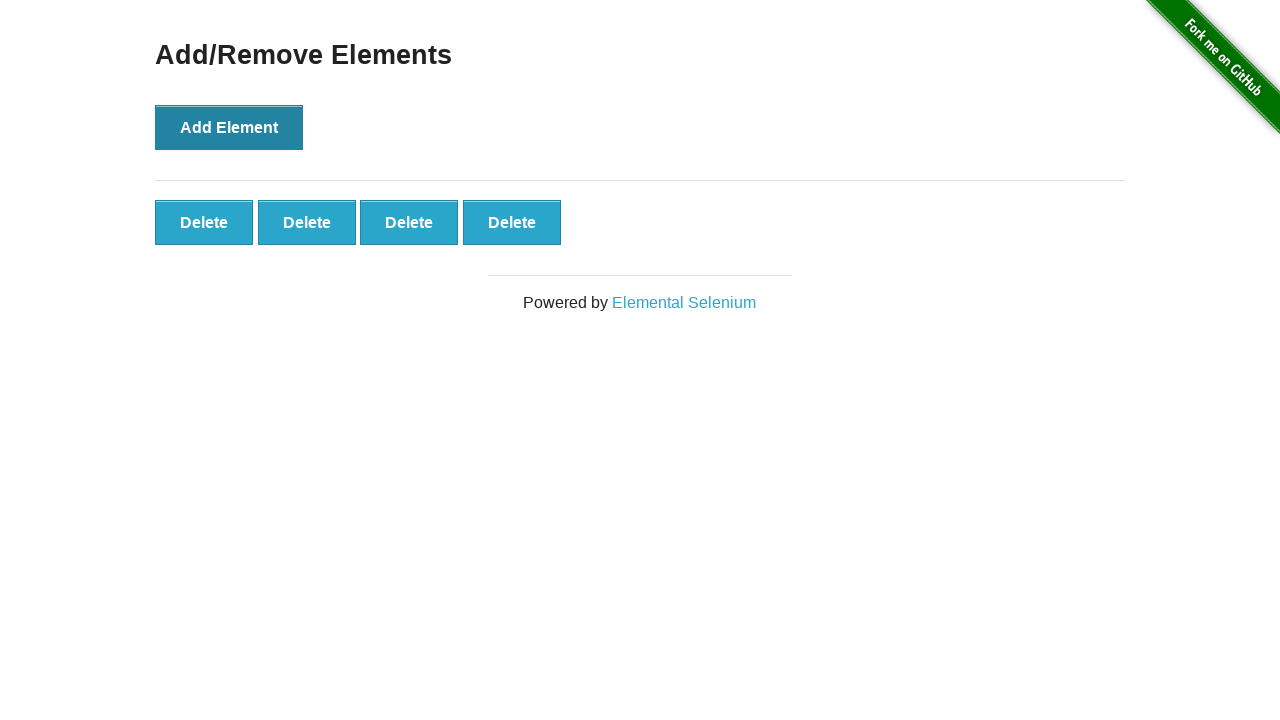

Located Delete buttons with selector '.added-manually'
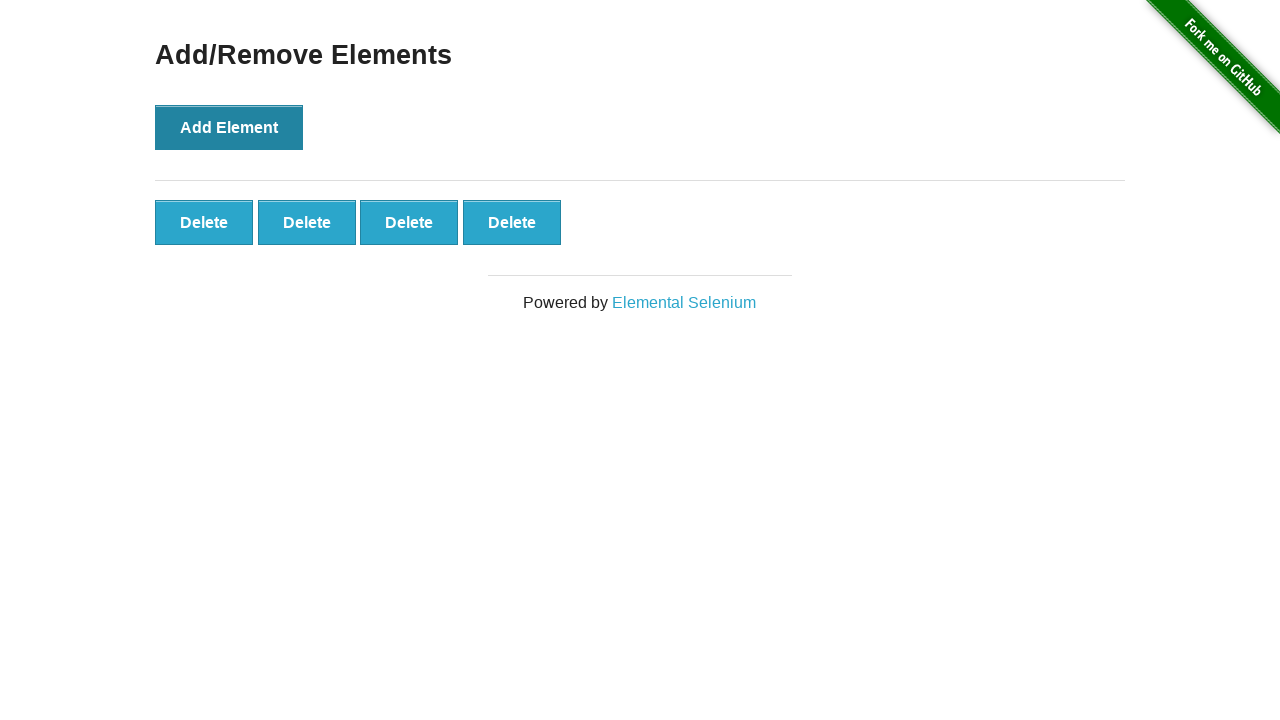

Verified that exactly 4 Delete buttons were created
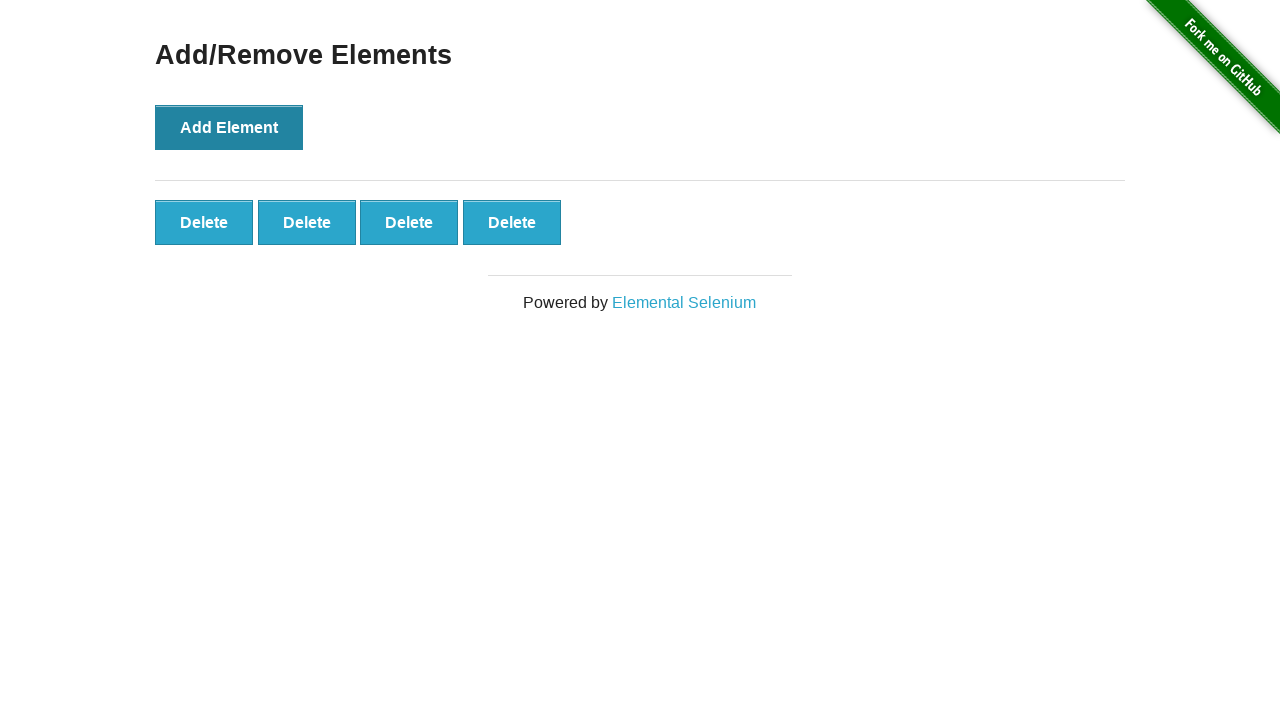

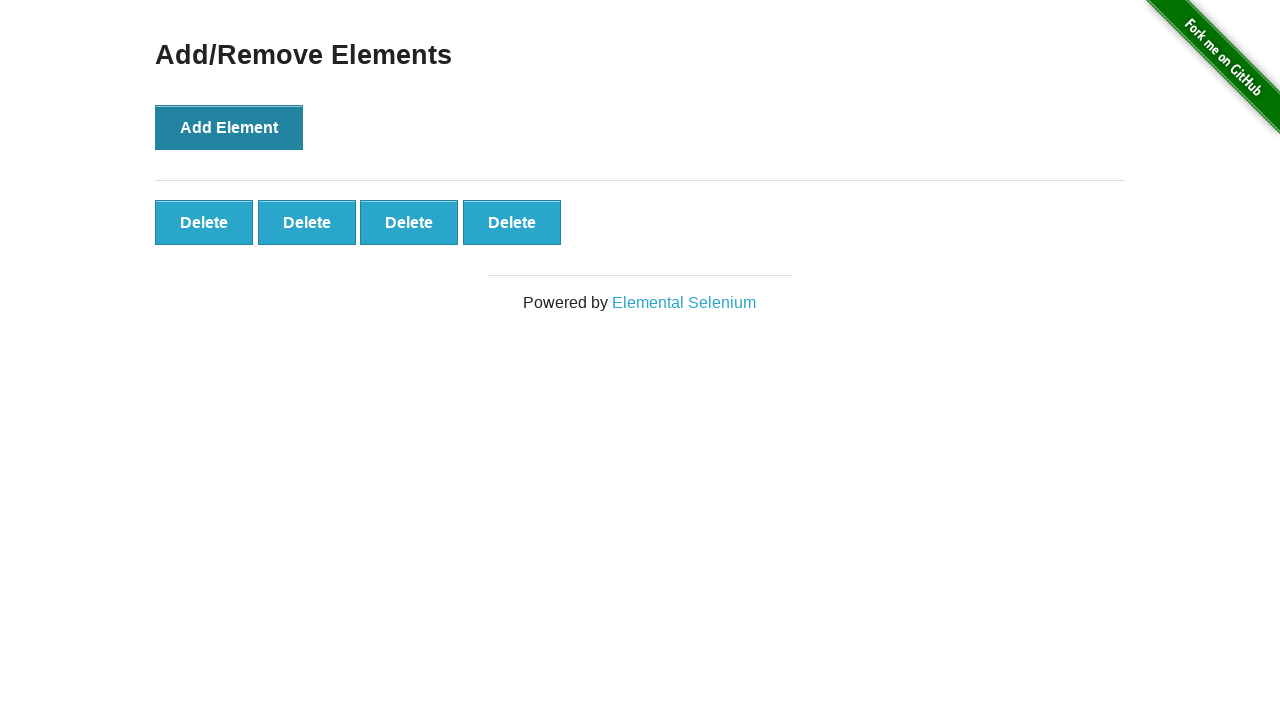